Tests login form validation and password reset functionality by attempting login with invalid credentials and then filling out the password reset form

Starting URL: https://rahulshettyacademy.com/locatorspractice/

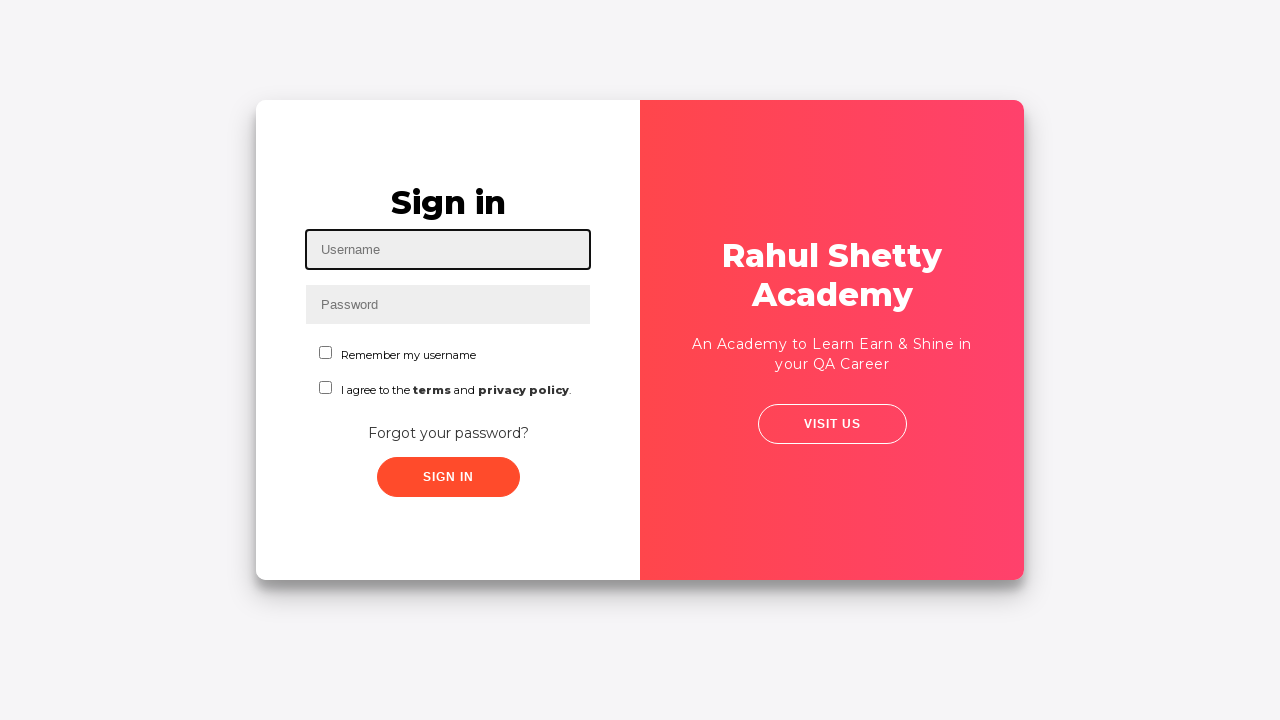

Filled username field with 'Sampada' on #inputUsername
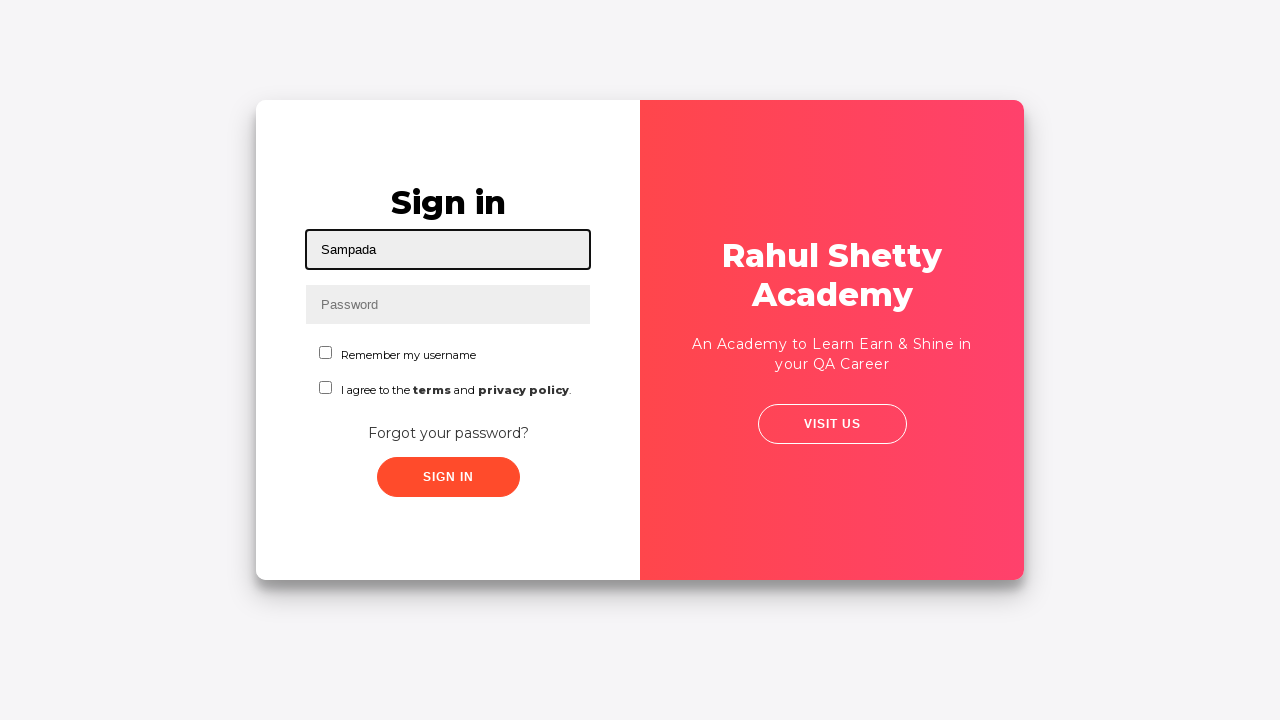

Filled password field with invalid credentials 'abc123' on input[name='inputPassword']
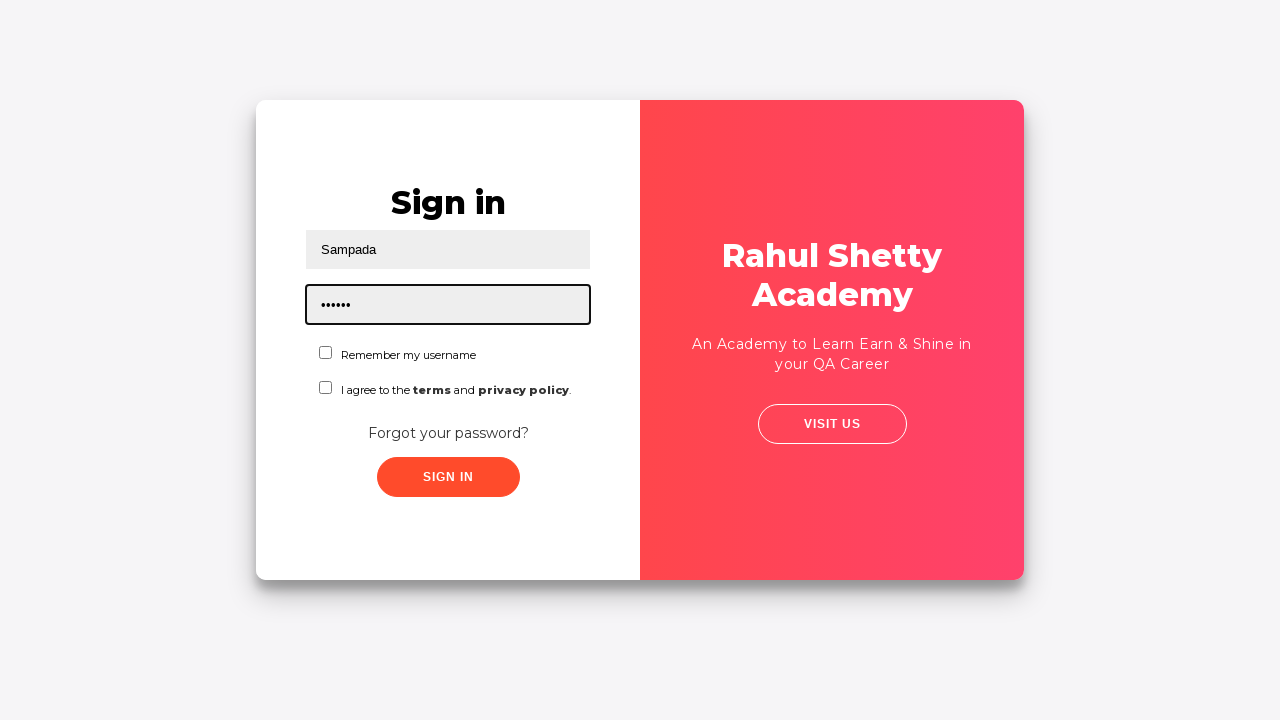

Clicked sign in button to attempt login at (448, 477) on .signInBtn
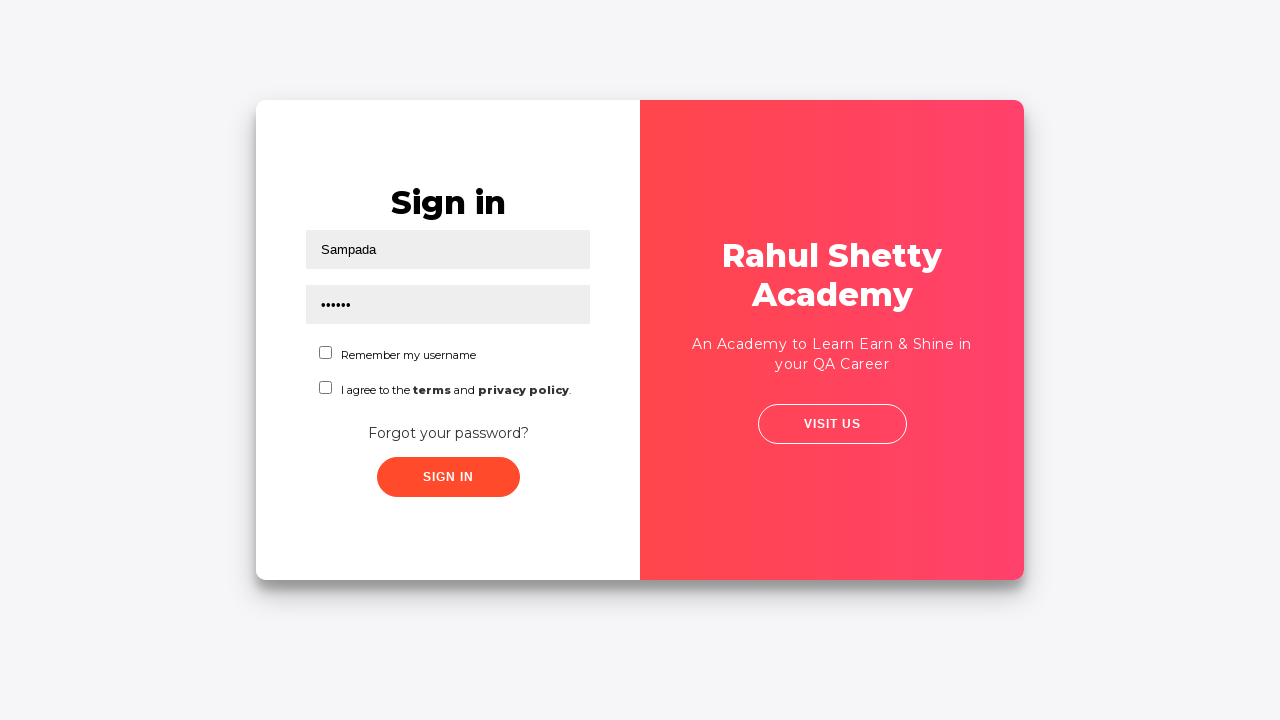

Error message appeared after invalid login attempt
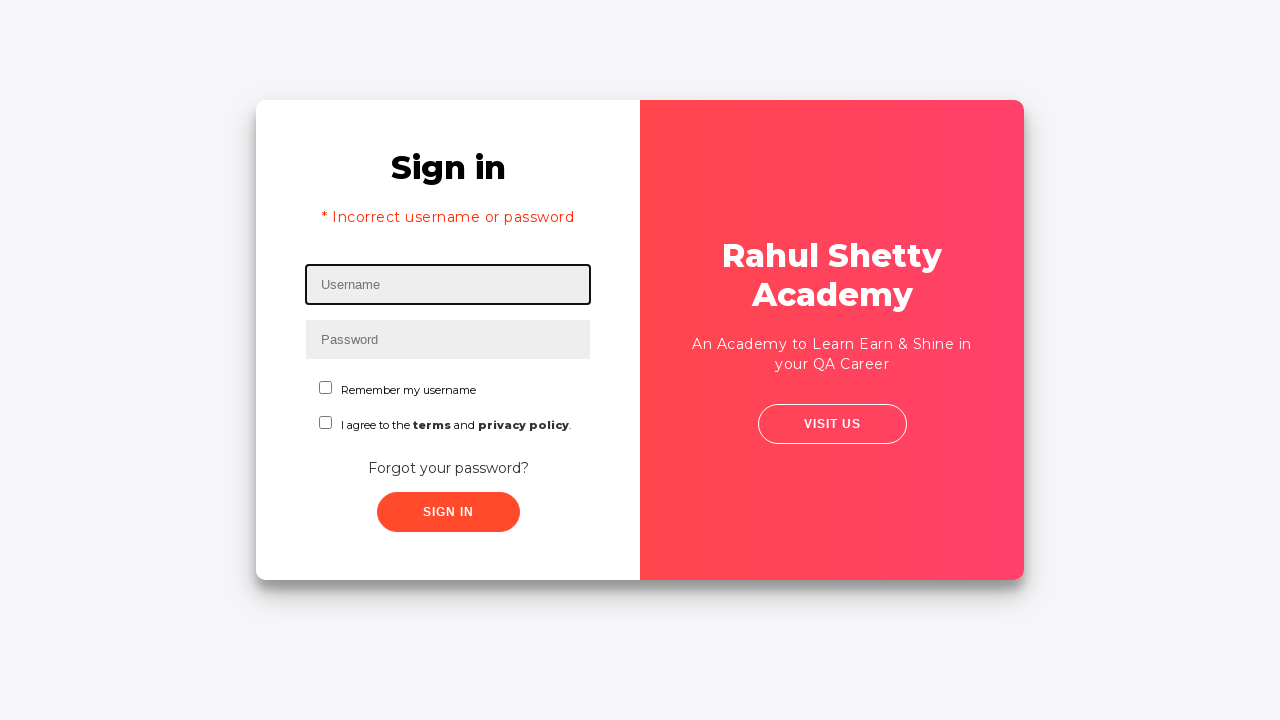

Clicked 'Forgot your password?' link at (448, 468) on text=Forgot your password?
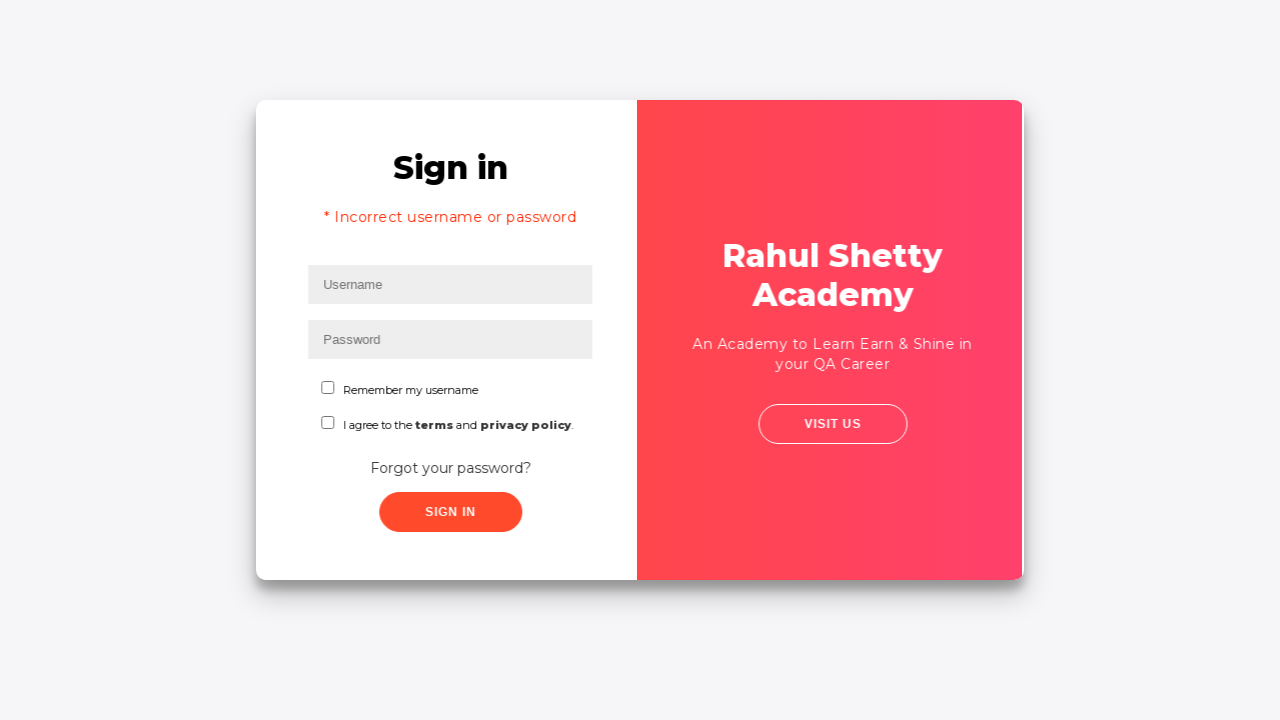

Filled name field with 'Slesha' in password reset form on //input[@placeholder='Name']
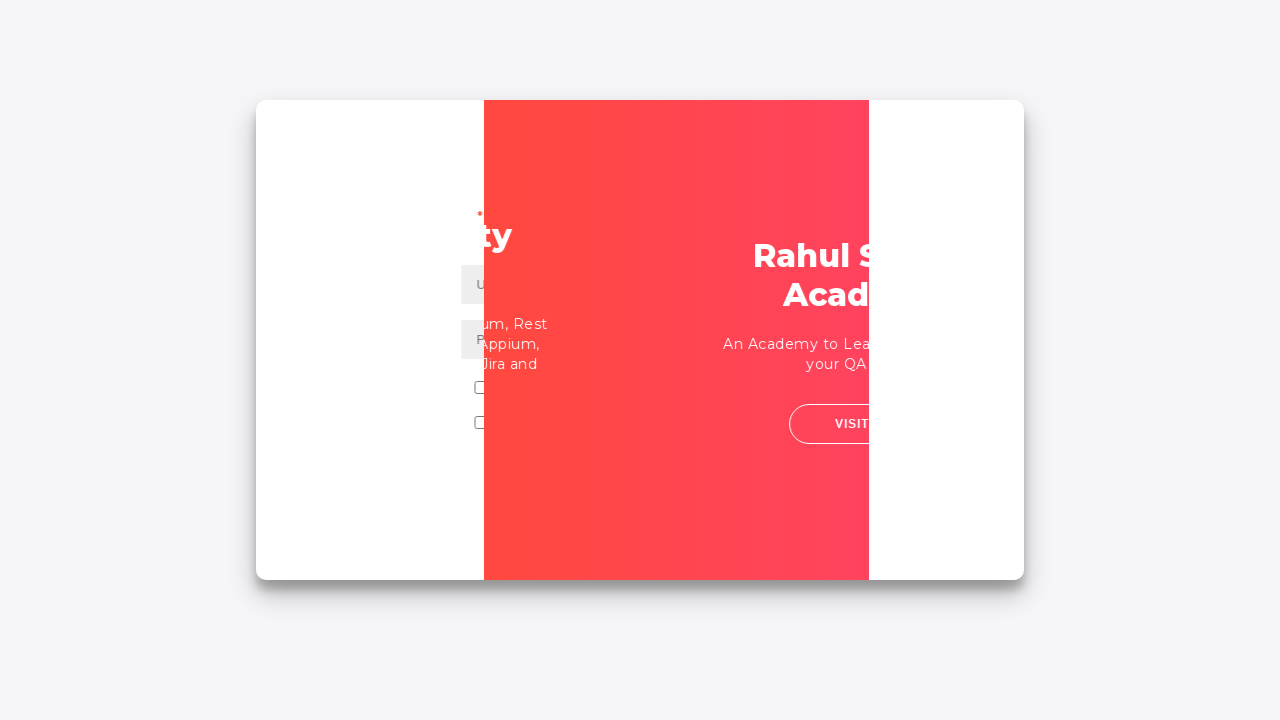

Filled email field with 'abac@hmail.com' on input[placeholder='Email']
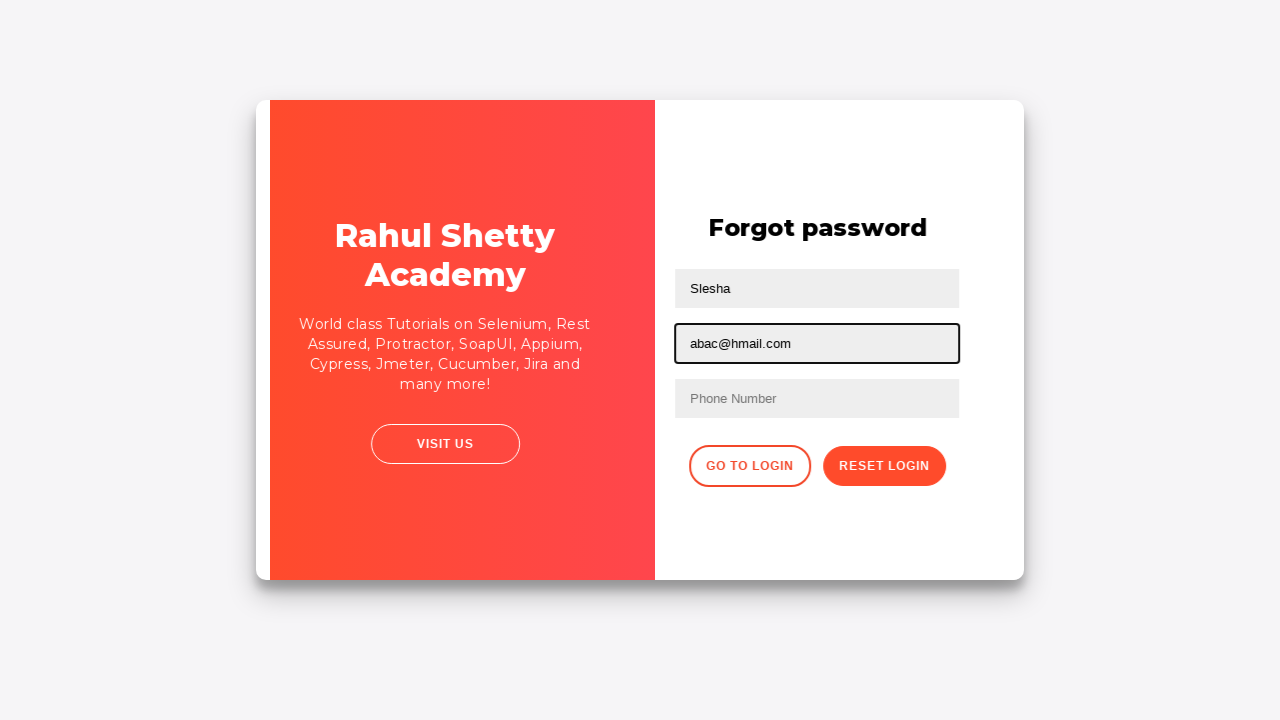

Corrected email field to 'abac@email.com' on input[type='text']:nth-child(3)
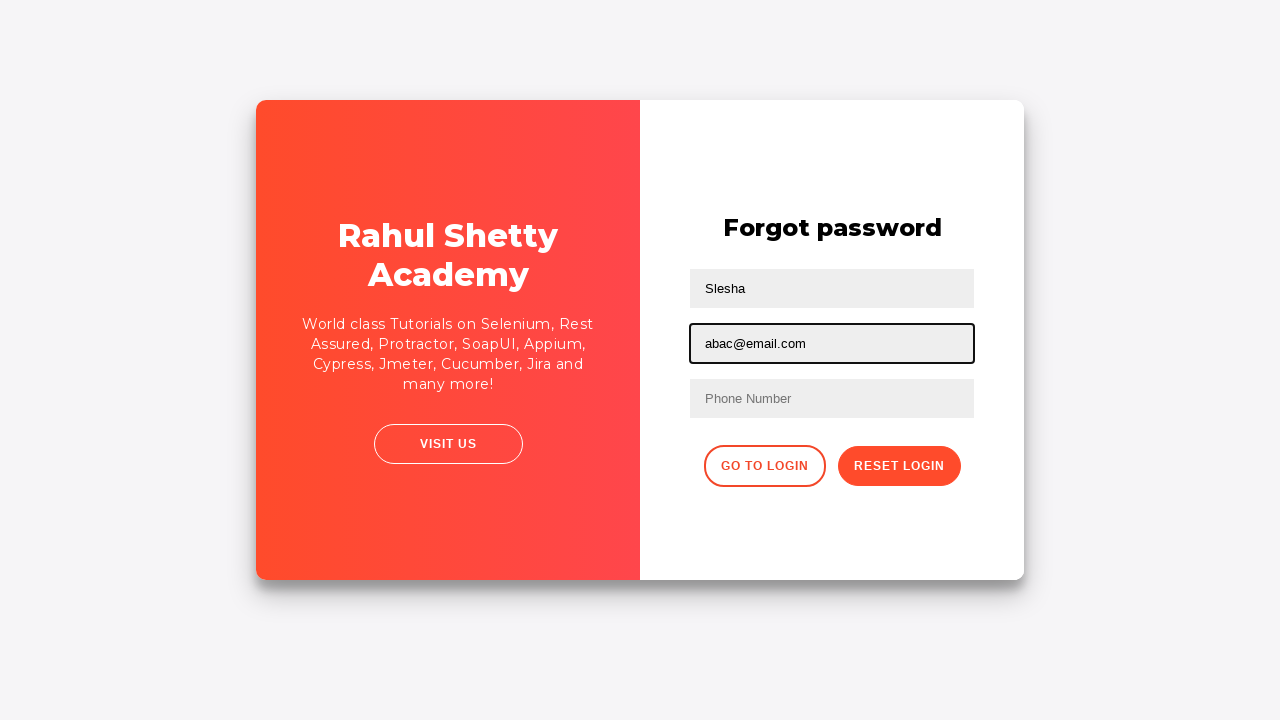

Filled phone number field with '6774764747' on //form/input[3]
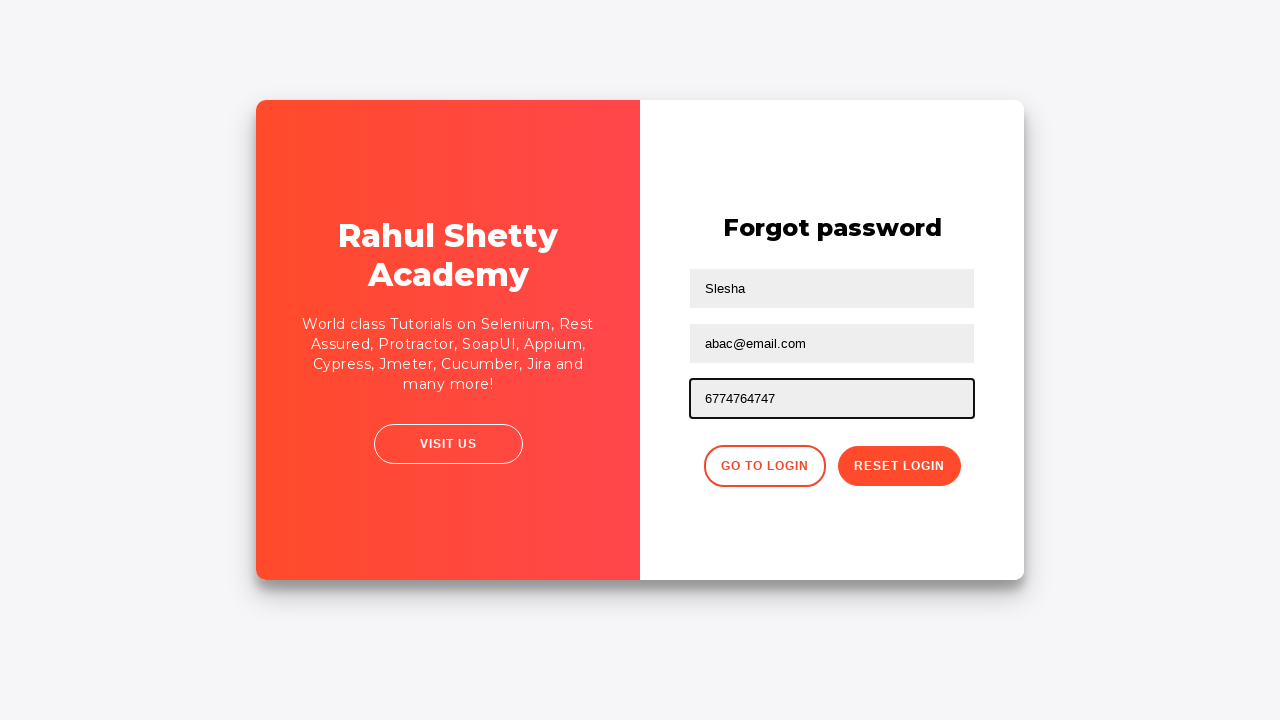

Clicked reset password button to submit form at (899, 466) on .reset-pwd-btn
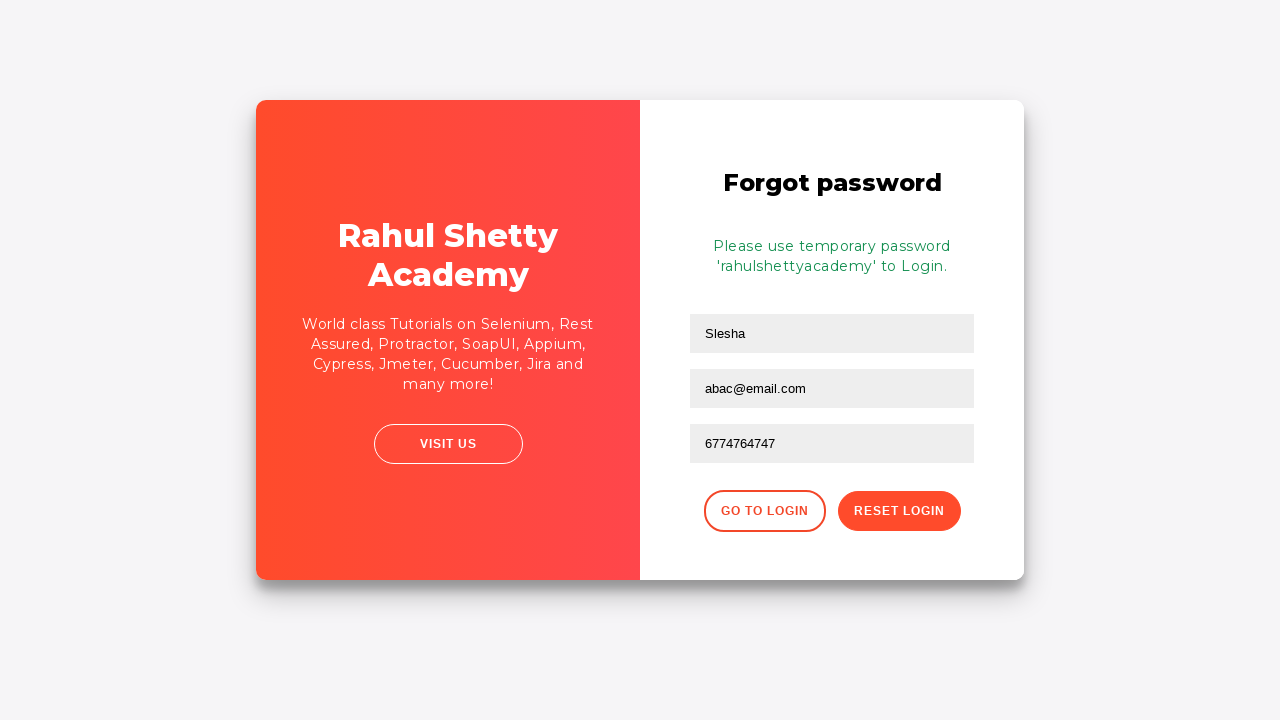

Password reset confirmation message appeared
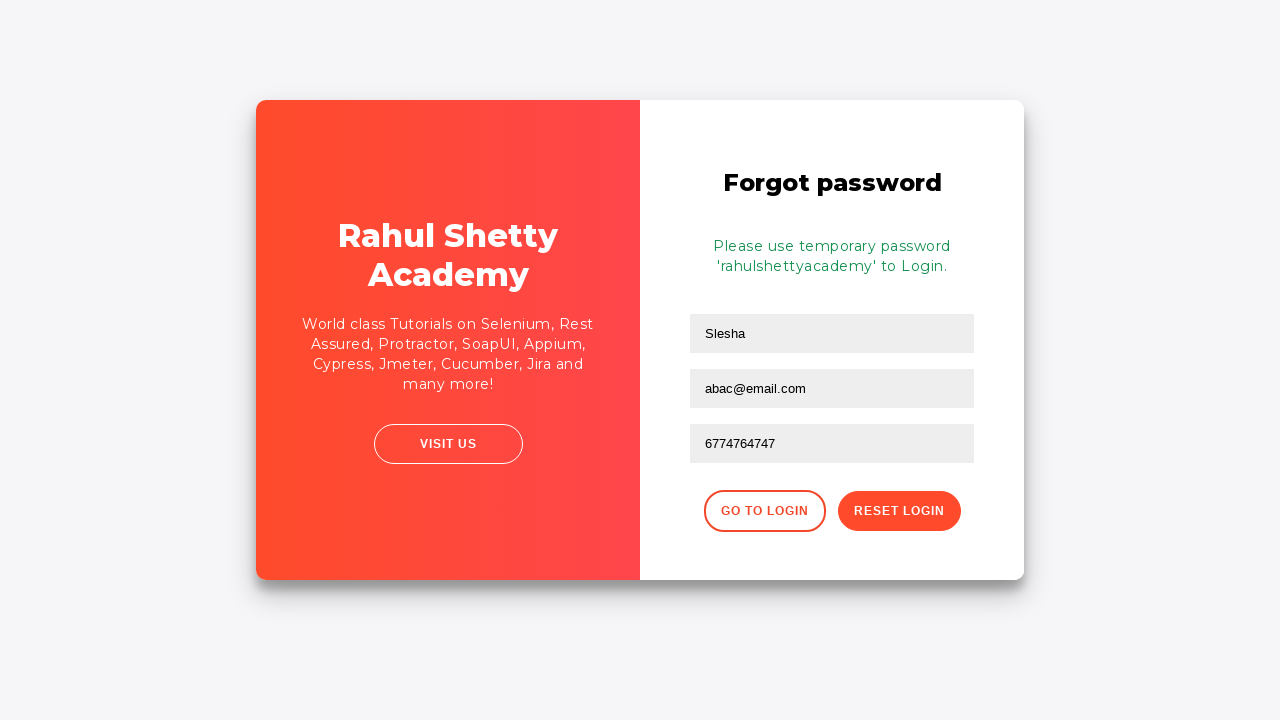

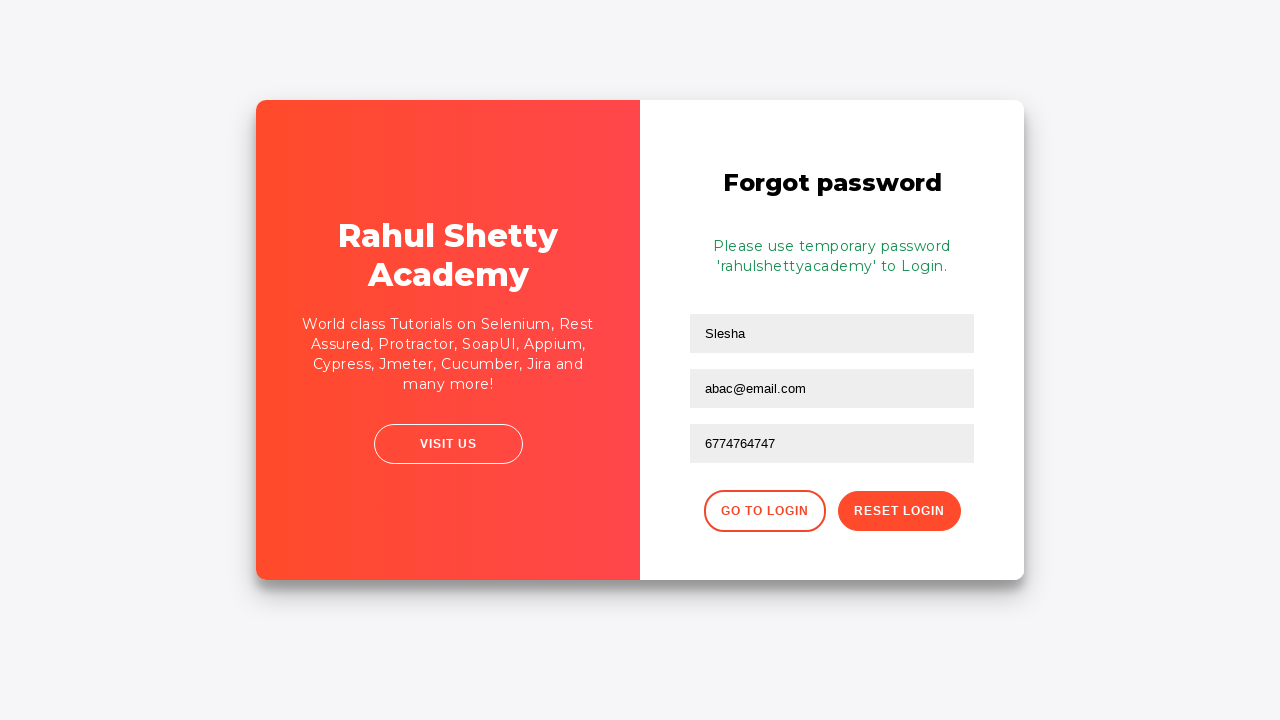